Tests Angular Material radio buttons and checkboxes by selecting/deselecting checkbox options and verifying their states

Starting URL: https://material.angular.io/components/radio/examples

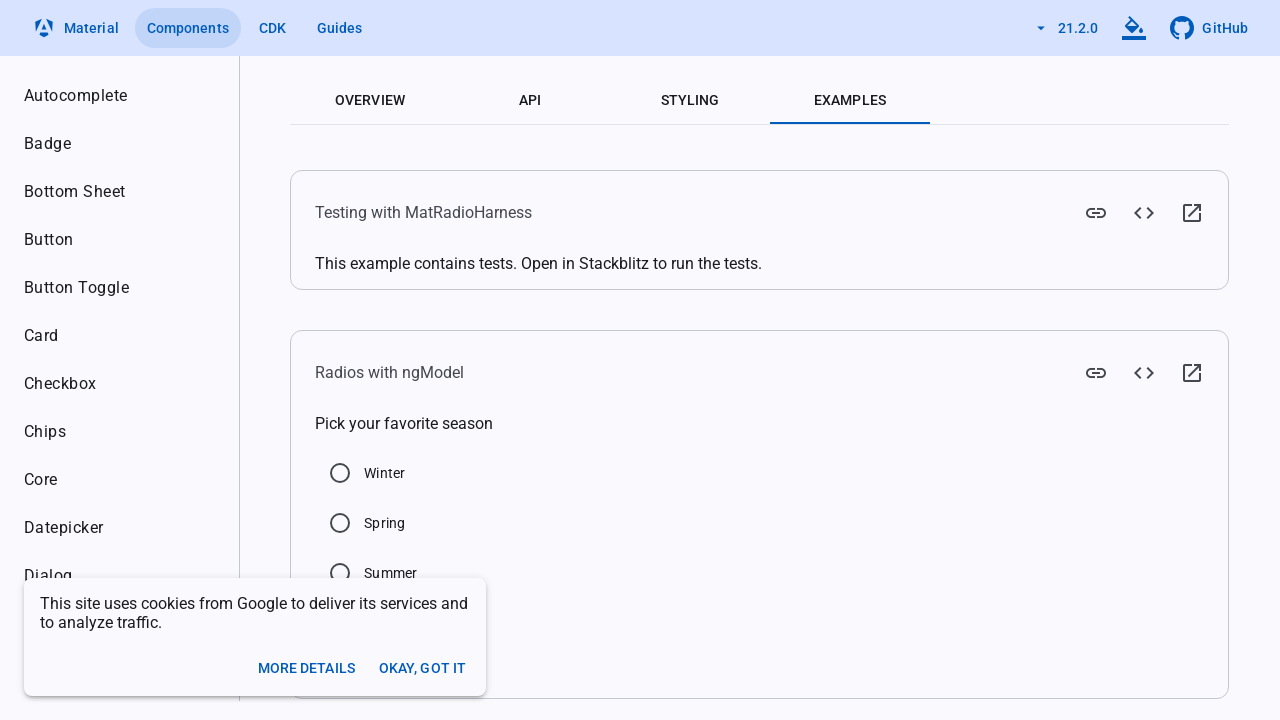

Located Summer radio button element
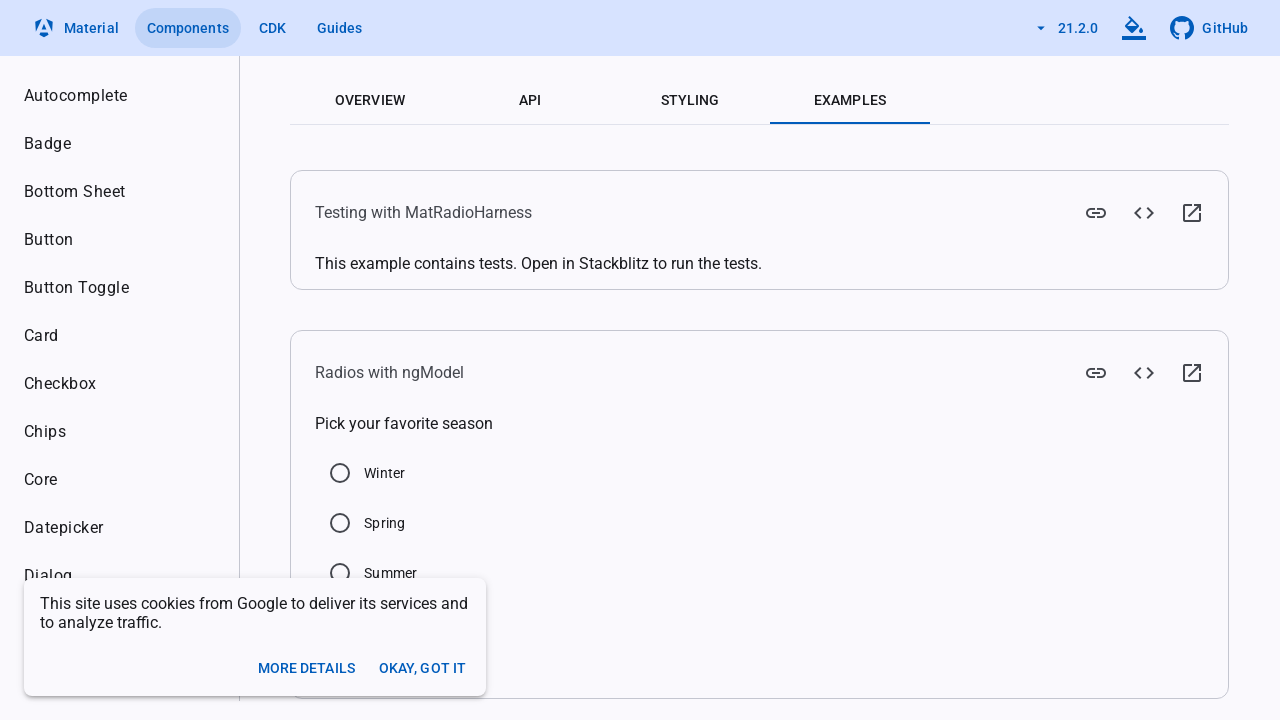

Clicked Summer radio button to select it at (340, 573) on xpath=//label[contains(text(),'Summer')]/preceding-sibling::div/input
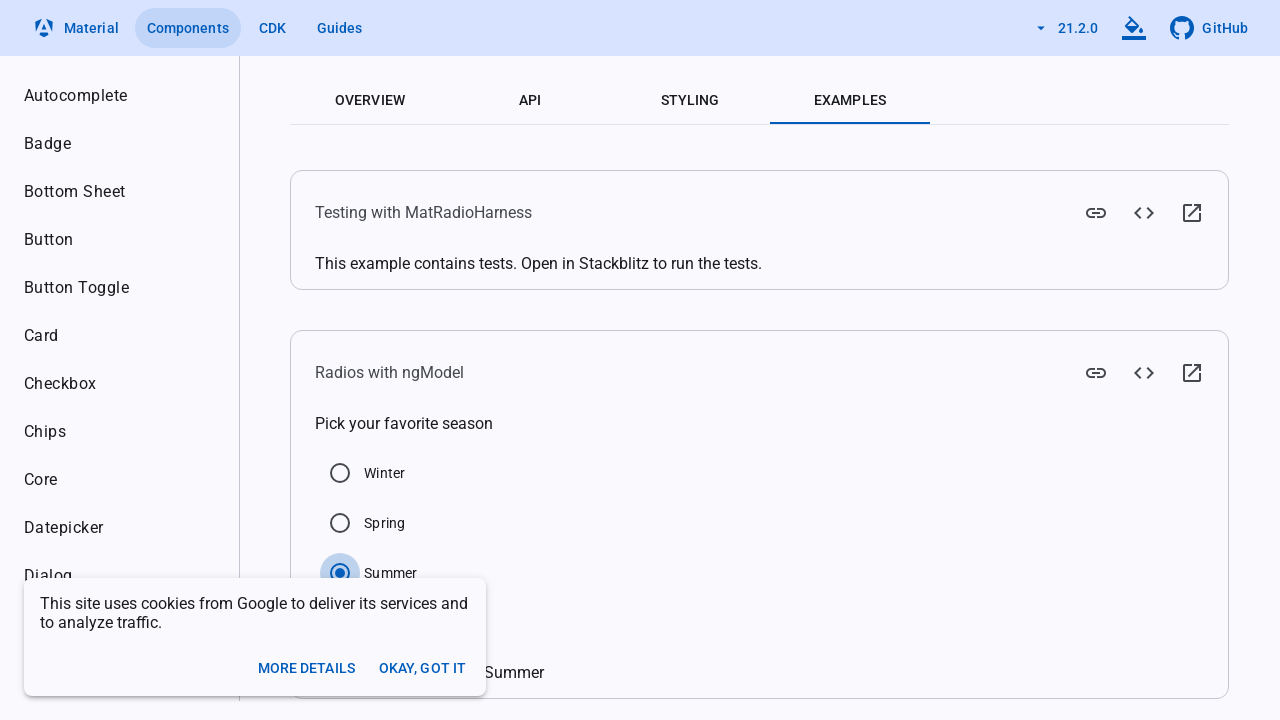

Verified Summer radio button is selected
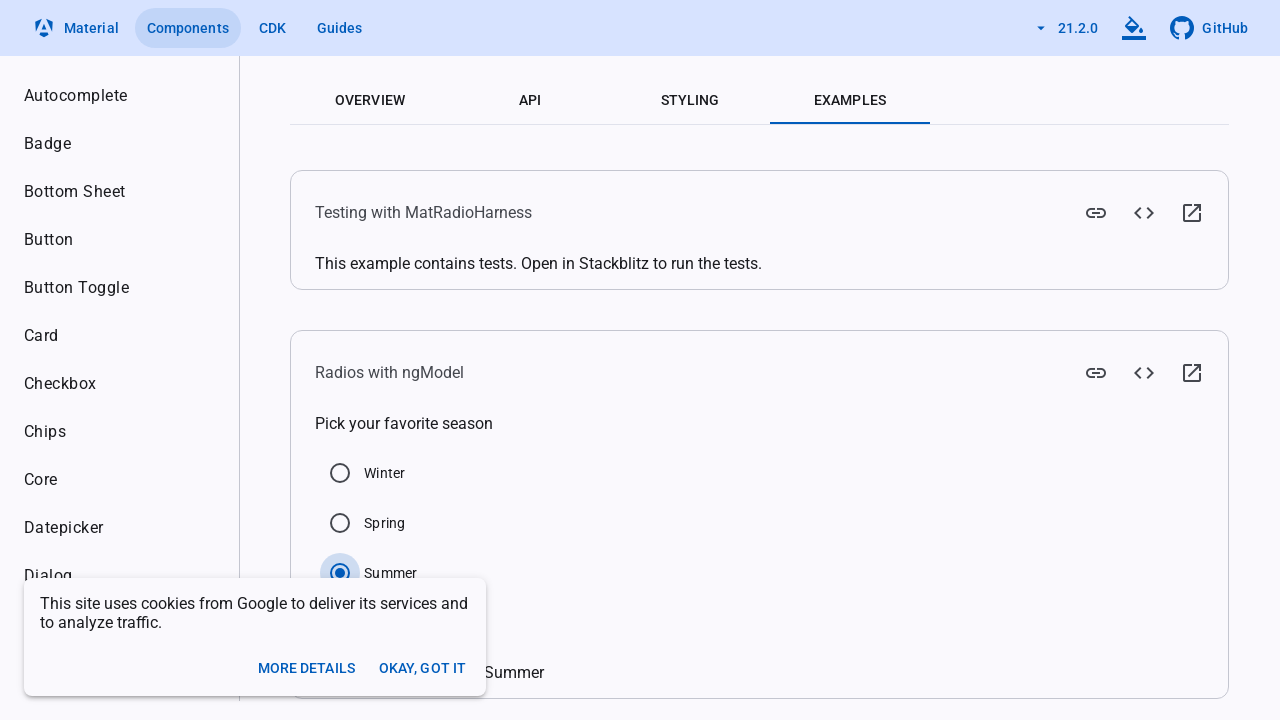

Navigated to Angular Material checkbox examples page
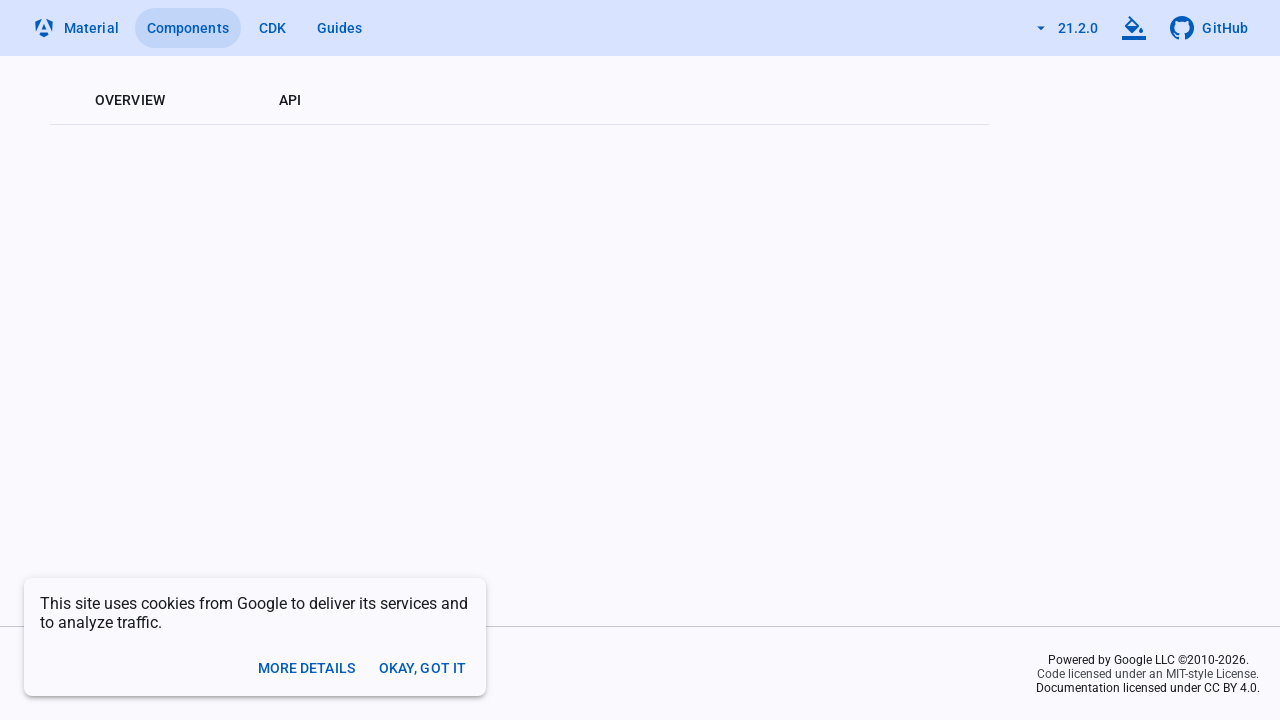

Located Checked checkbox element
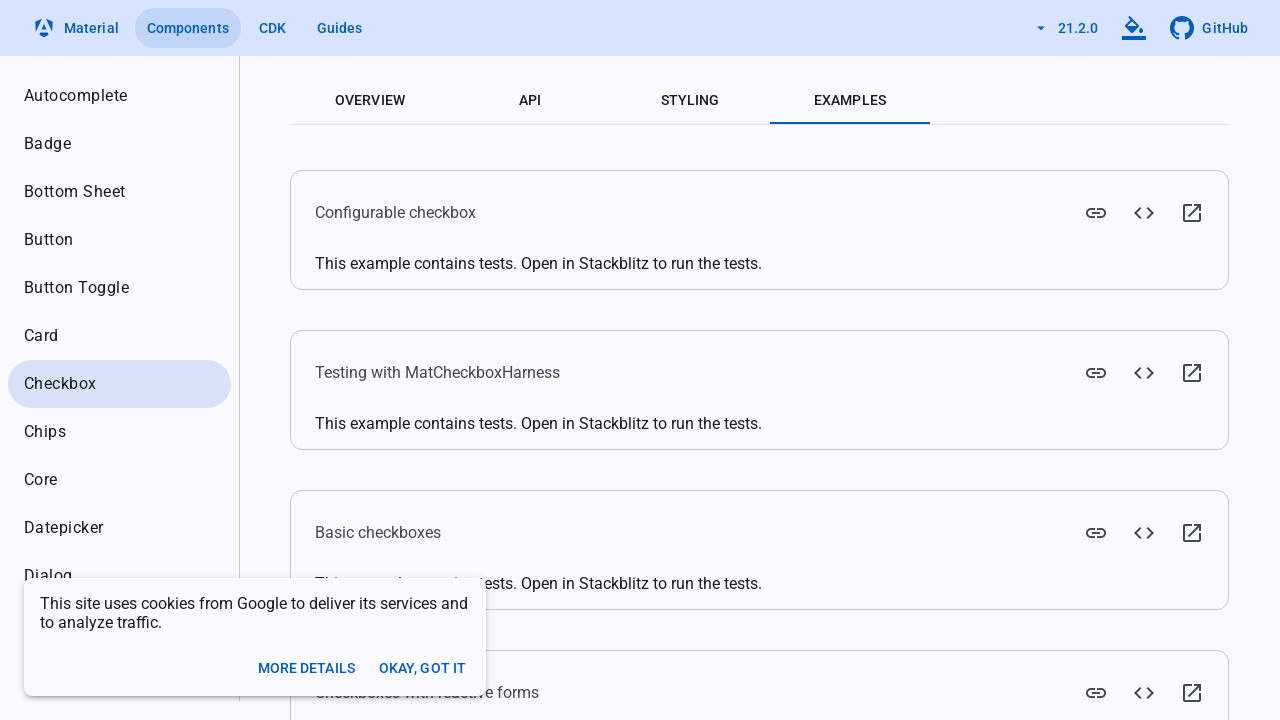

Located Indeterminate checkbox element
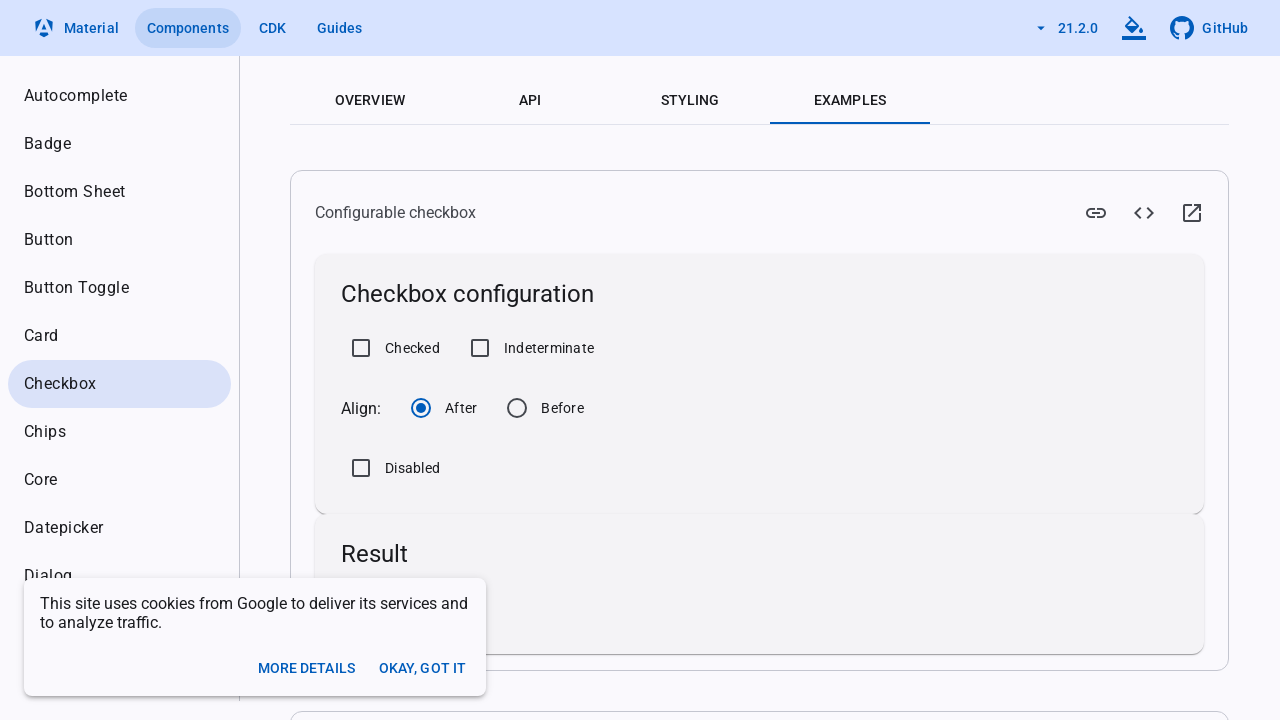

Clicked Checked checkbox to select it at (361, 348) on xpath=//label[text()='Checked']/preceding-sibling::div/input
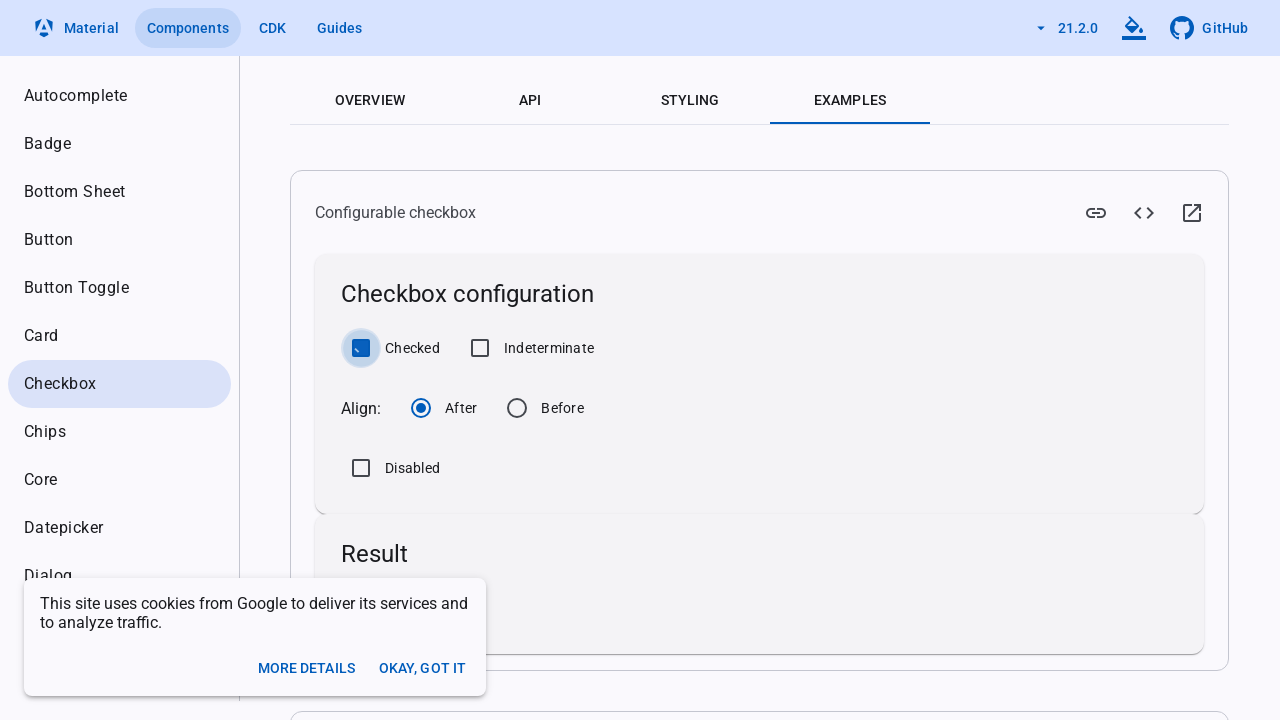

Verified Checked checkbox is selected
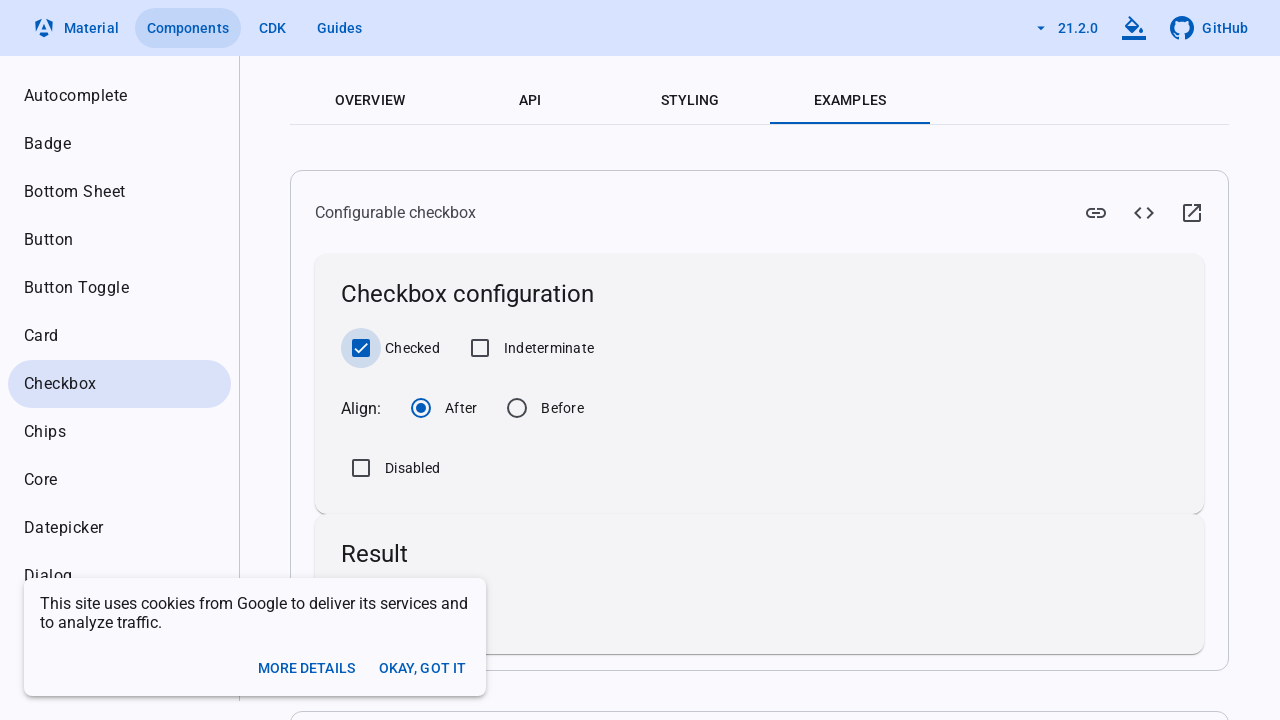

Clicked Indeterminate checkbox to select it at (480, 348) on xpath=//label[text()='Indeterminate']/preceding-sibling::div/input
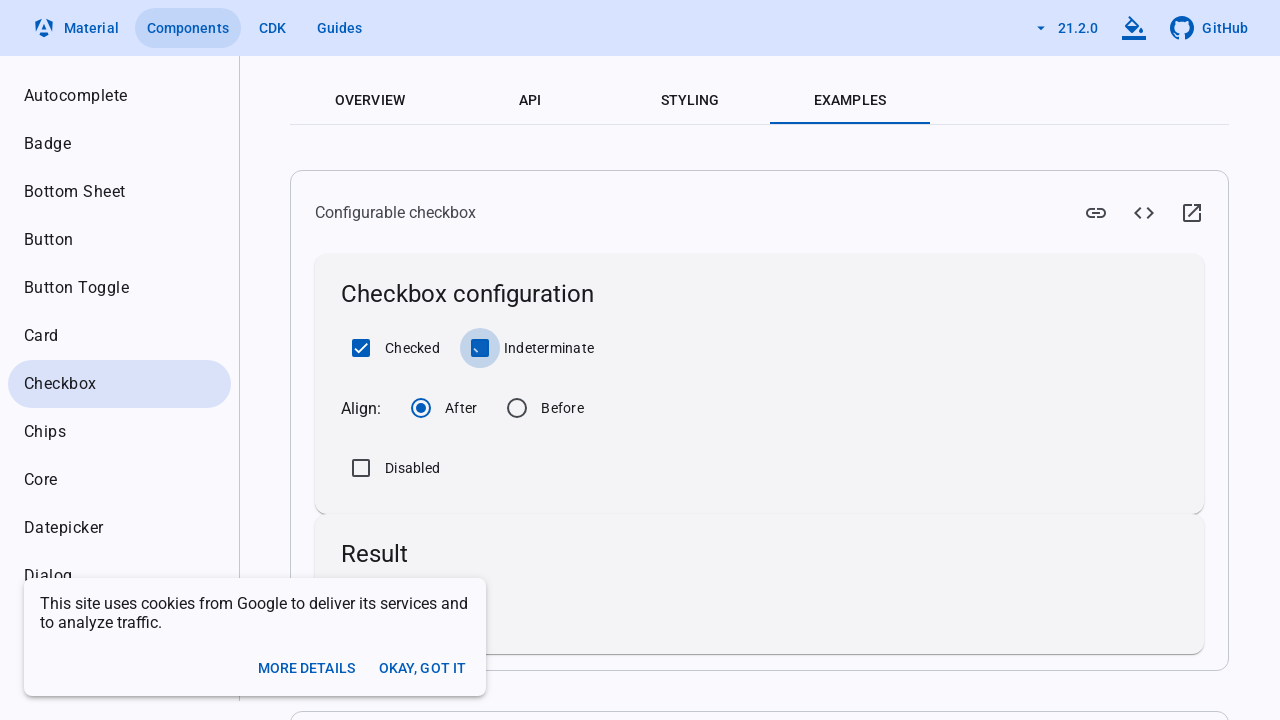

Verified Indeterminate checkbox is selected
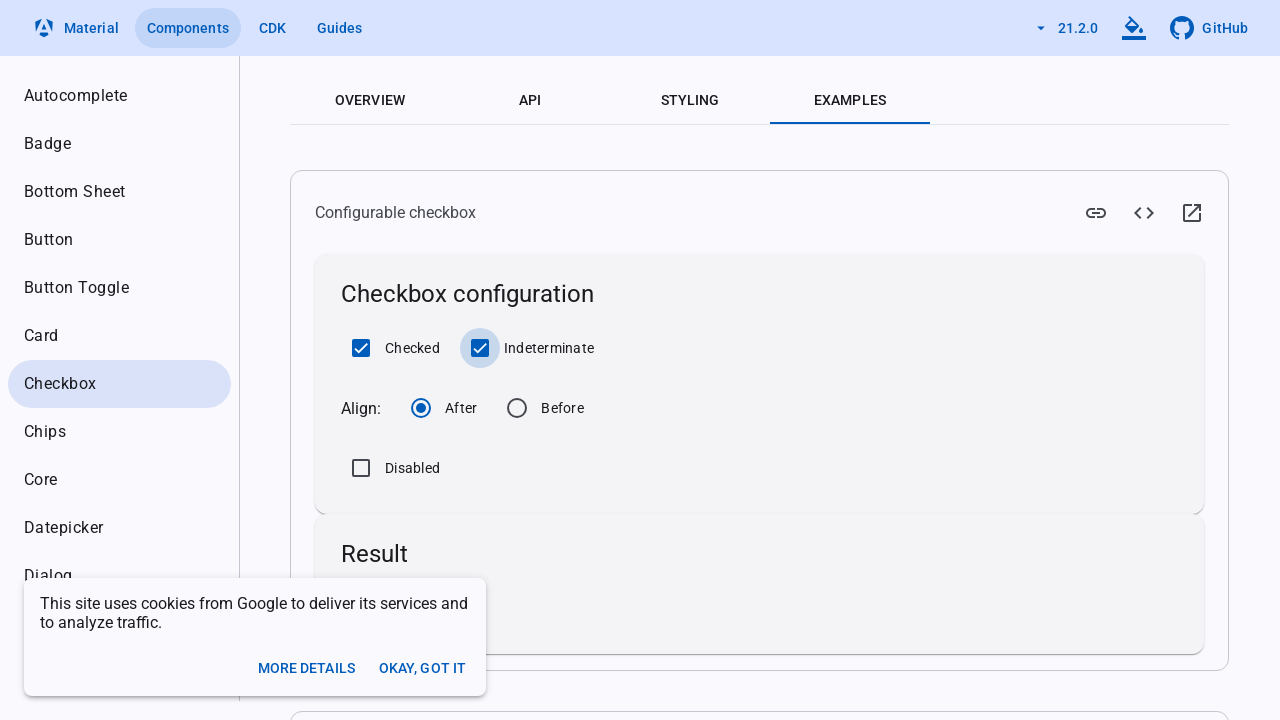

Clicked Checked checkbox to deselect it at (361, 348) on xpath=//label[text()='Checked']/preceding-sibling::div/input
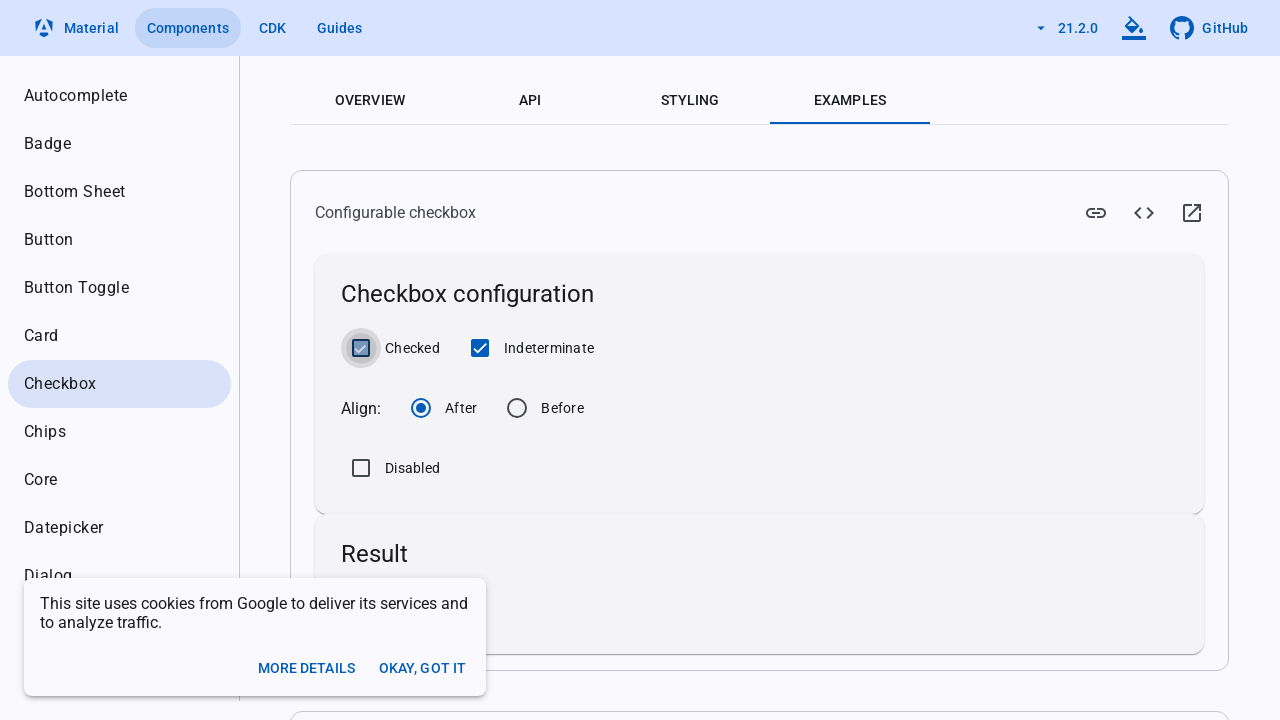

Verified Checked checkbox is deselected
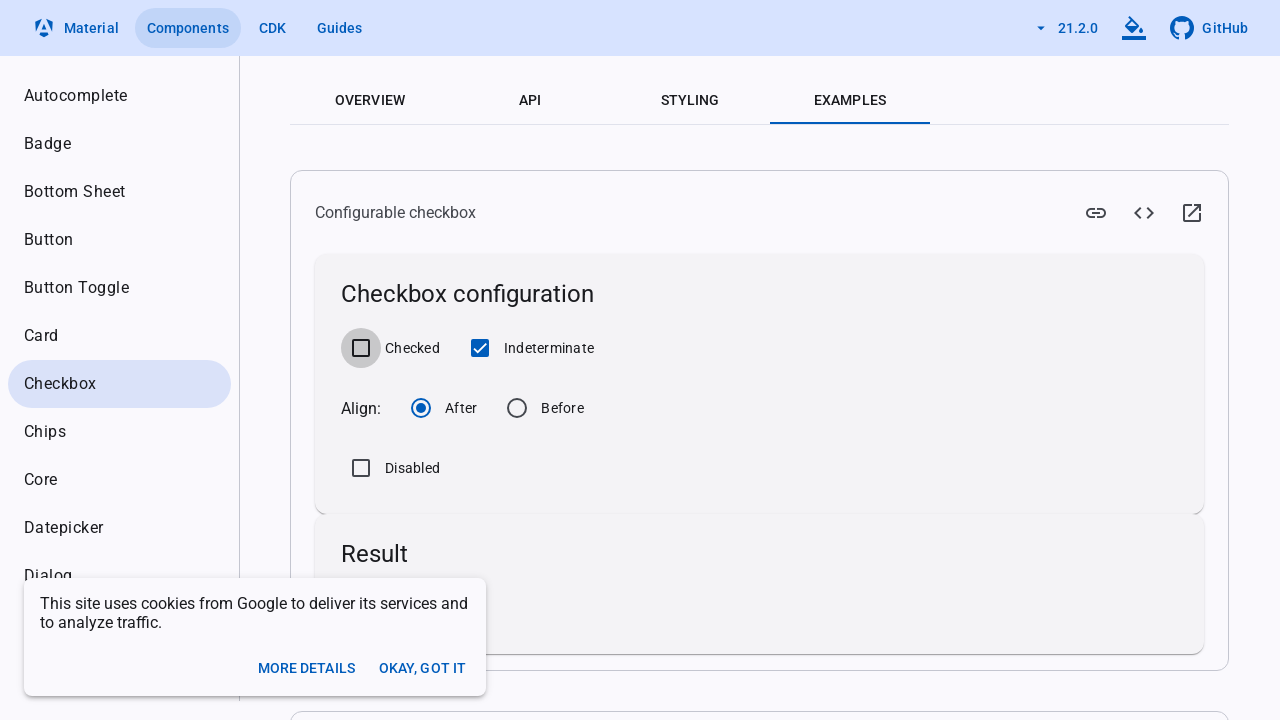

Clicked Indeterminate checkbox to deselect it at (480, 348) on xpath=//label[text()='Indeterminate']/preceding-sibling::div/input
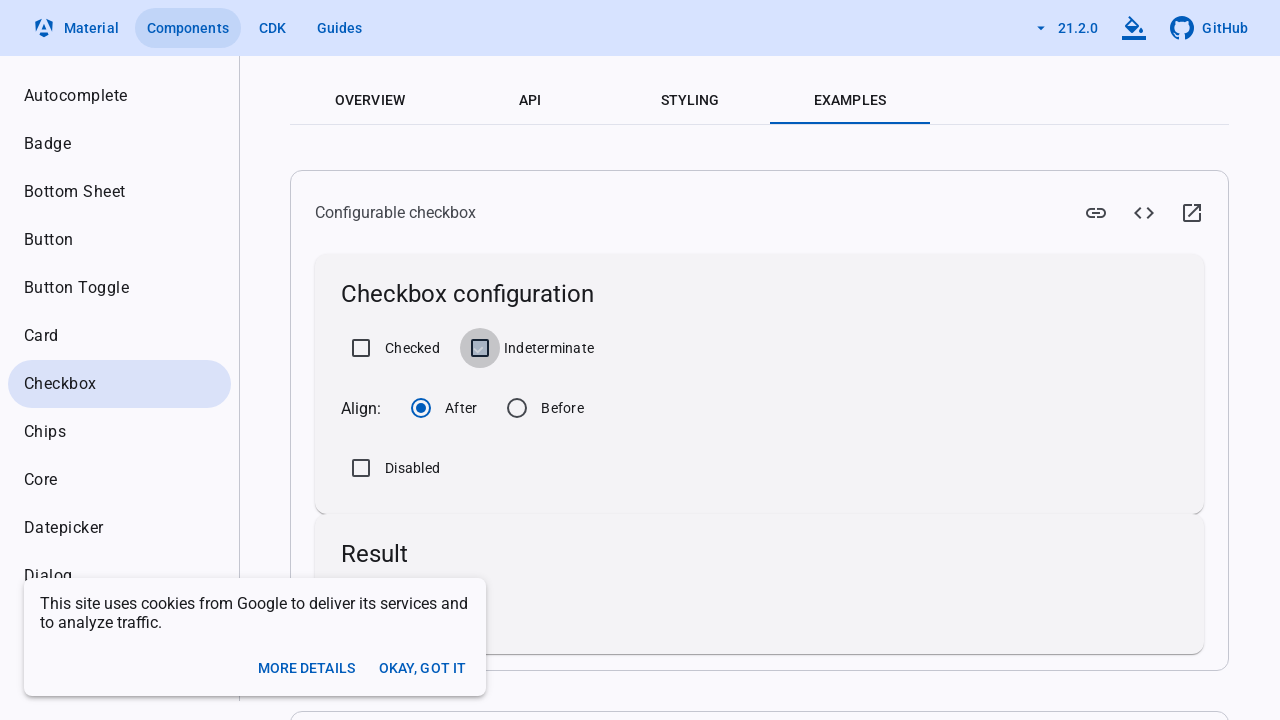

Verified Indeterminate checkbox is deselected
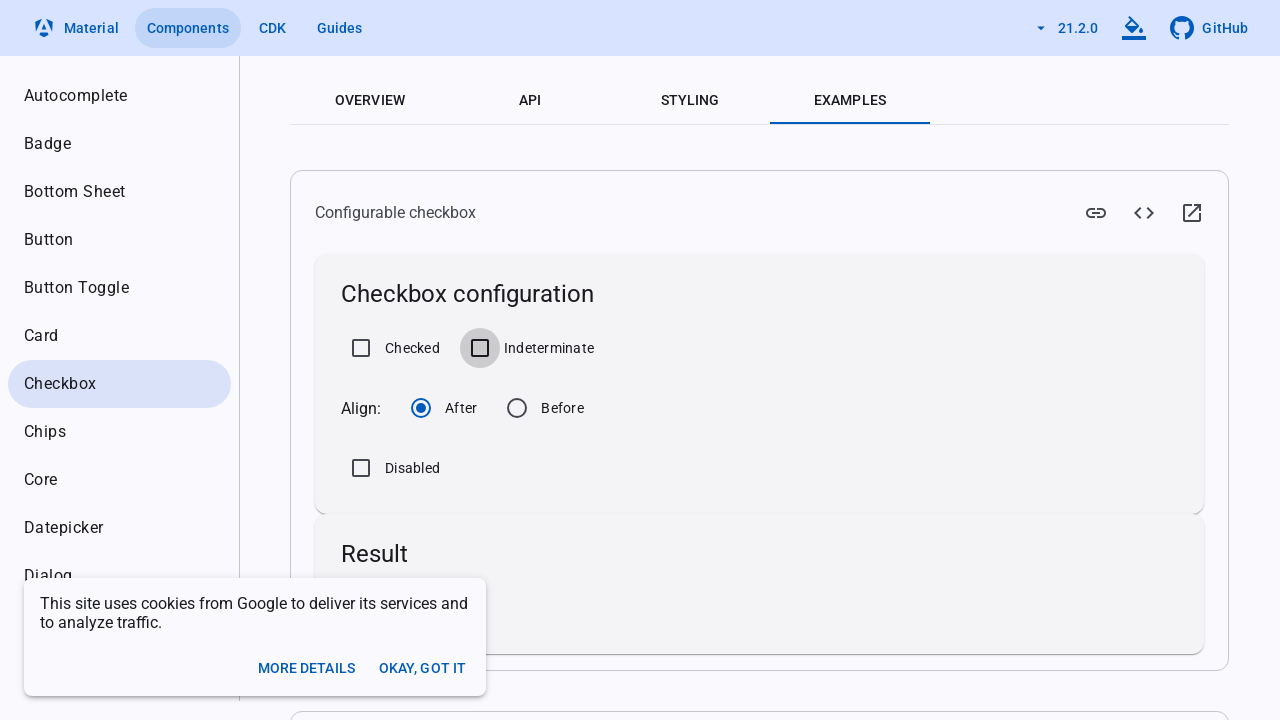

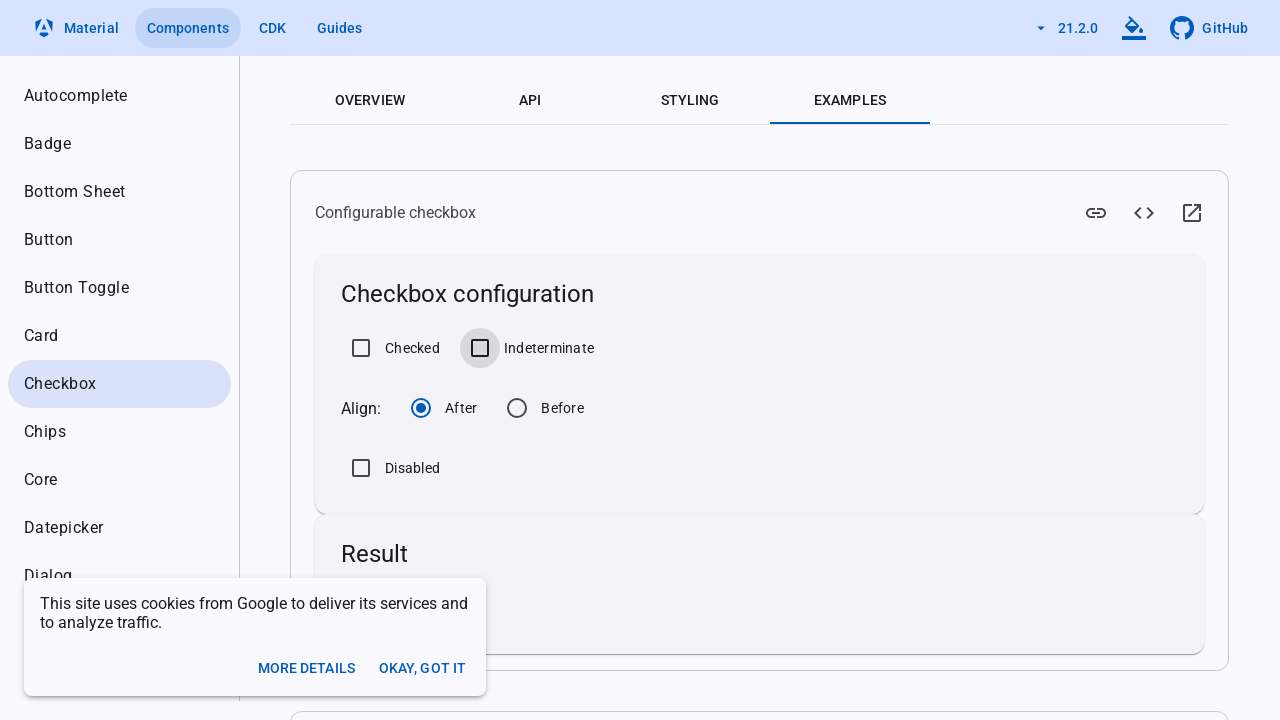